Tests slider functionality by dragging the slider element to a new position

Starting URL: http://demo.automationtesting.in/Slider.html

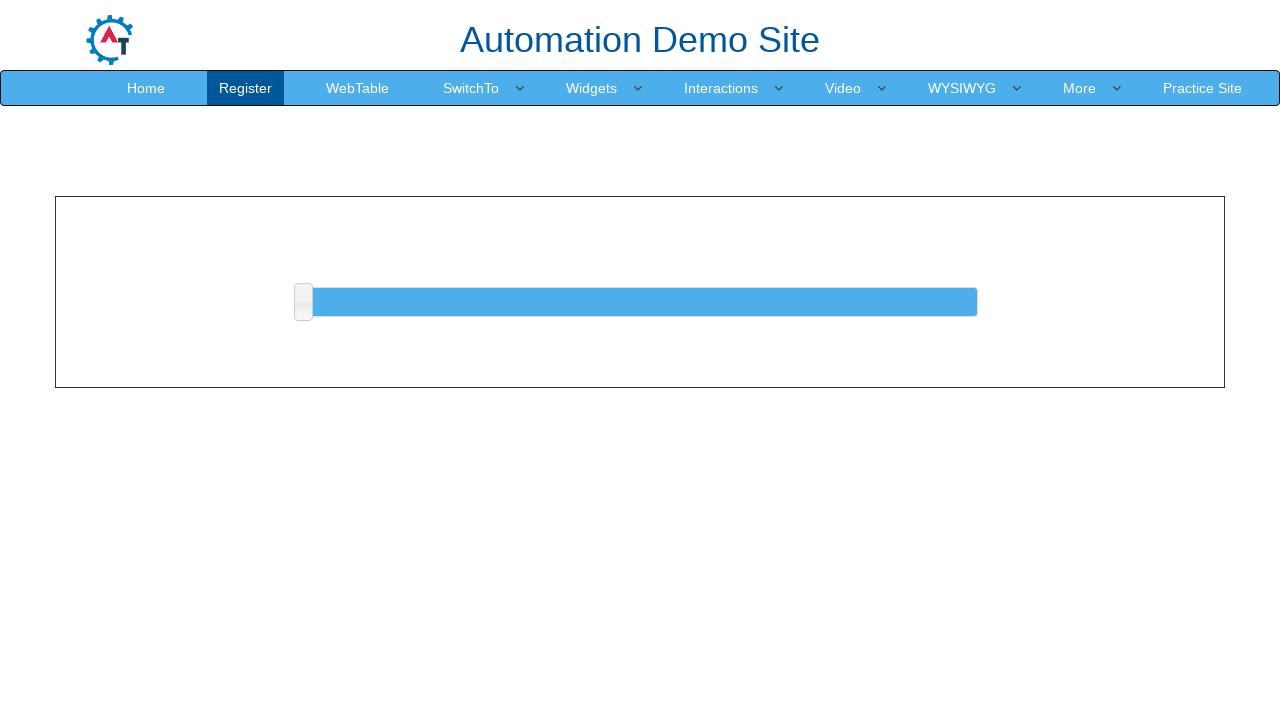

Navigated to slider demo page
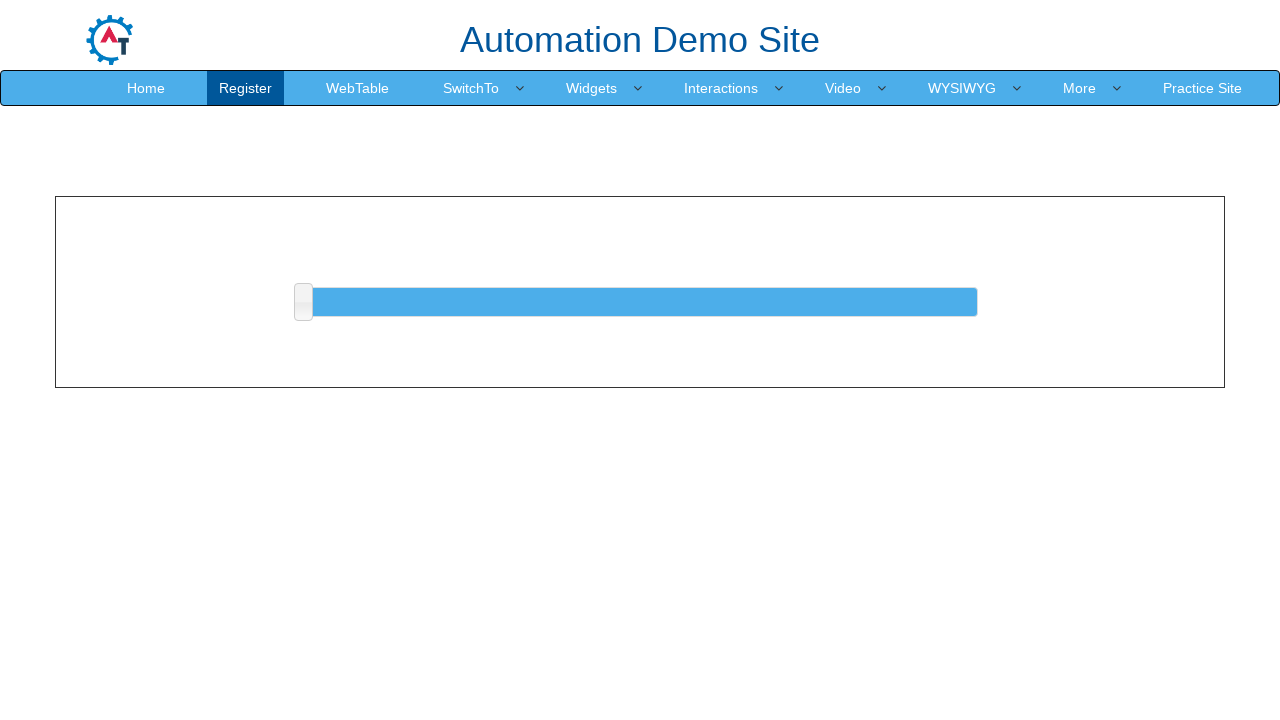

Located slider element
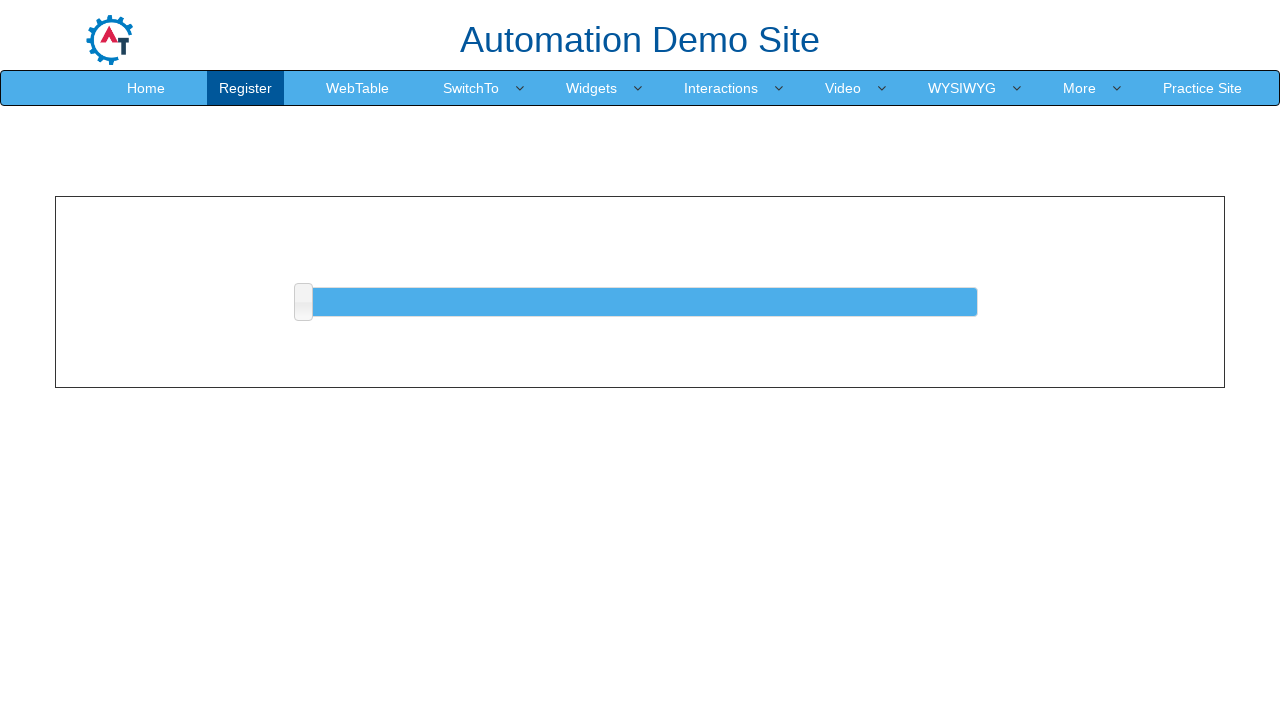

Retrieved slider bounding box
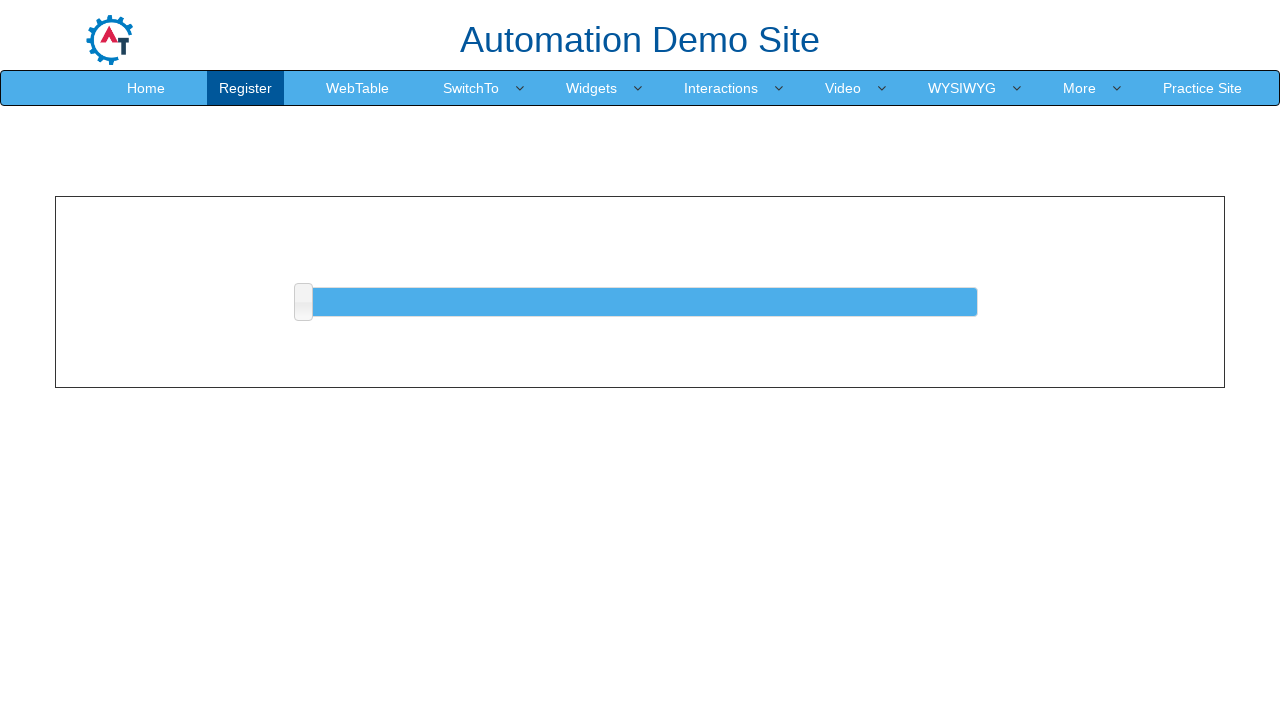

Dragged slider 10 pixels to the right at (305, 284)
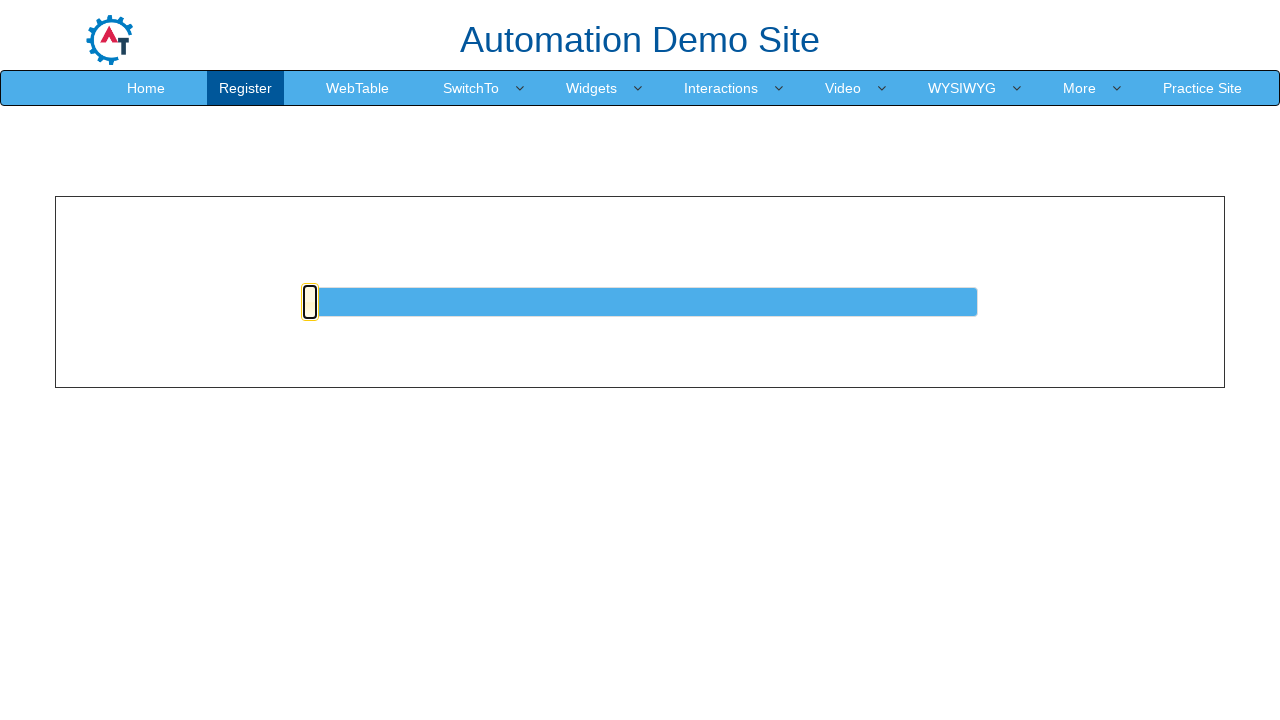

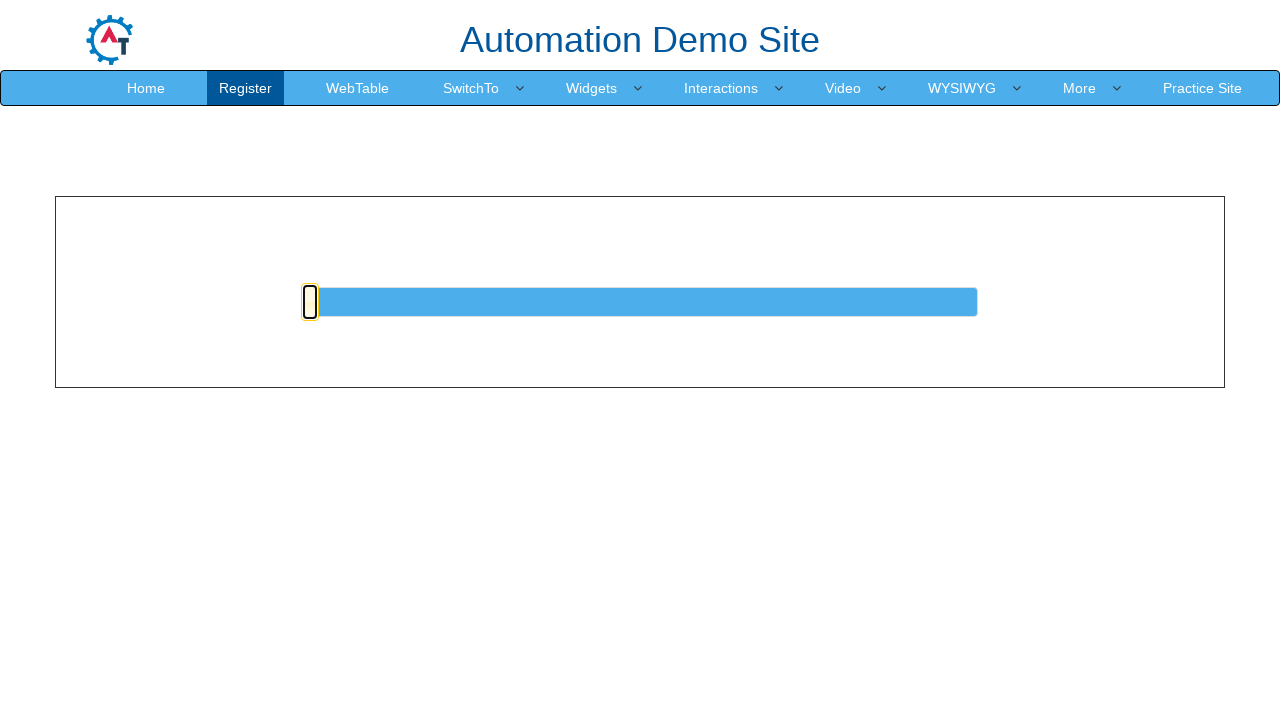